Tests the CHP Traffic incident page by selecting a communication center from the dropdown, clicking the OK button, and verifying that the incidents table loads with data.

Starting URL: https://cad.chp.ca.gov/Traffic.aspx

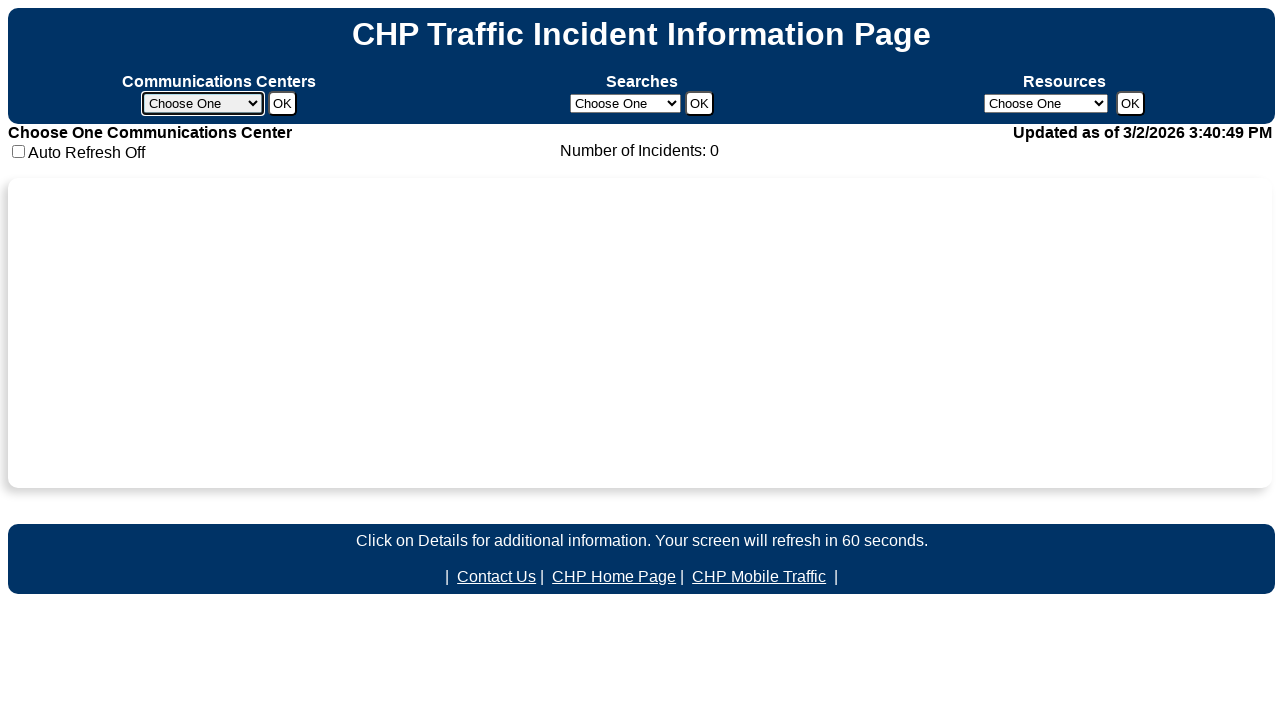

Communications Center dropdown loaded
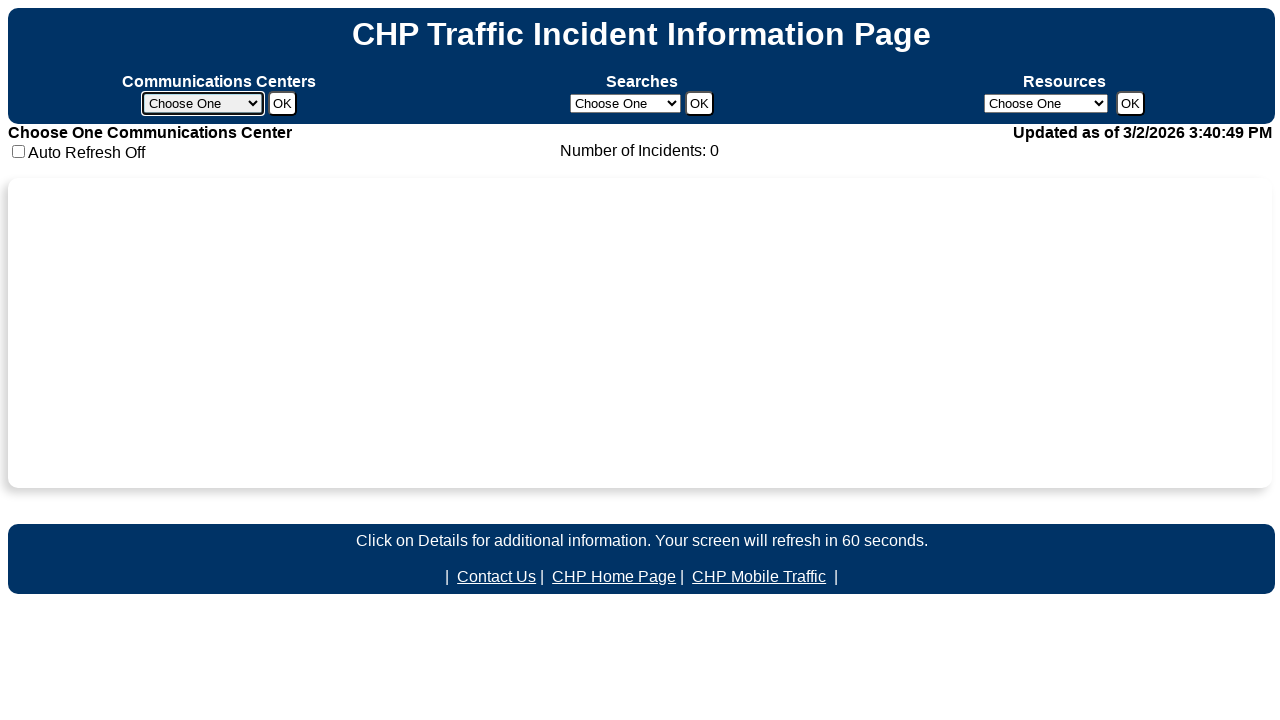

Selected 'Border' (BCCC) communications center from dropdown on #ddlComCenter
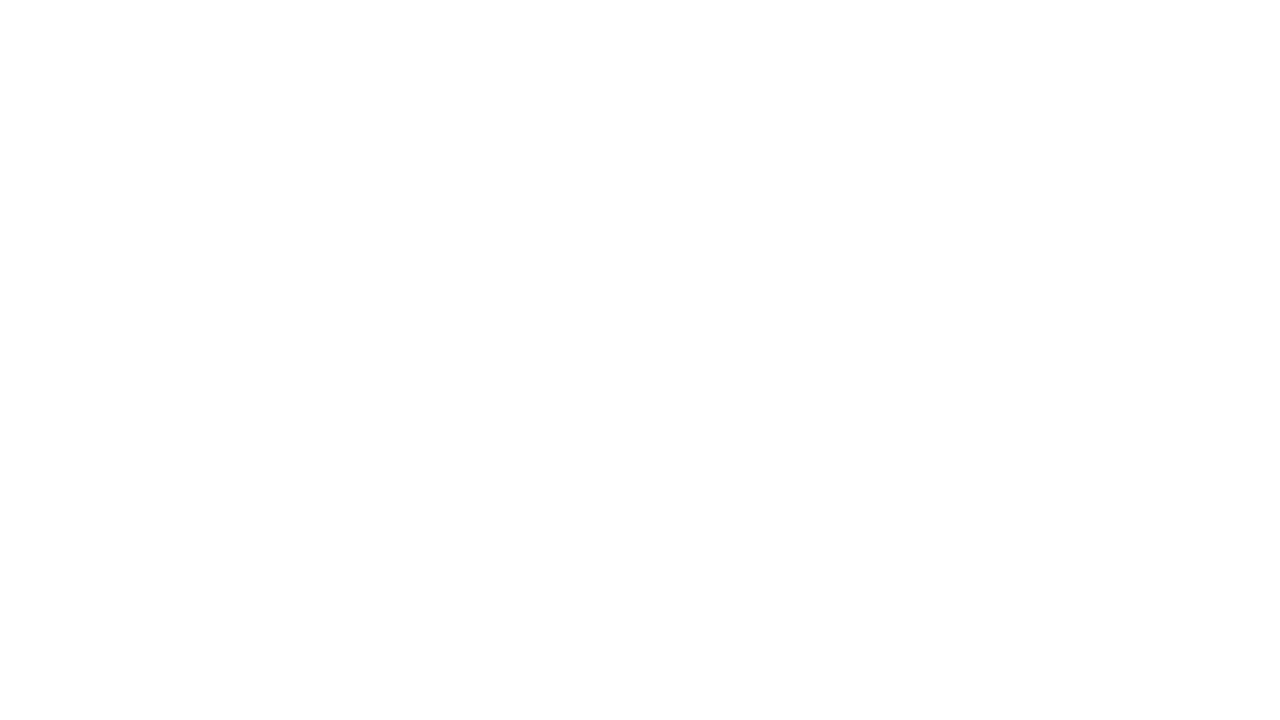

Clicked OK button to submit communication center selection at (282, 104) on #btnCCGo
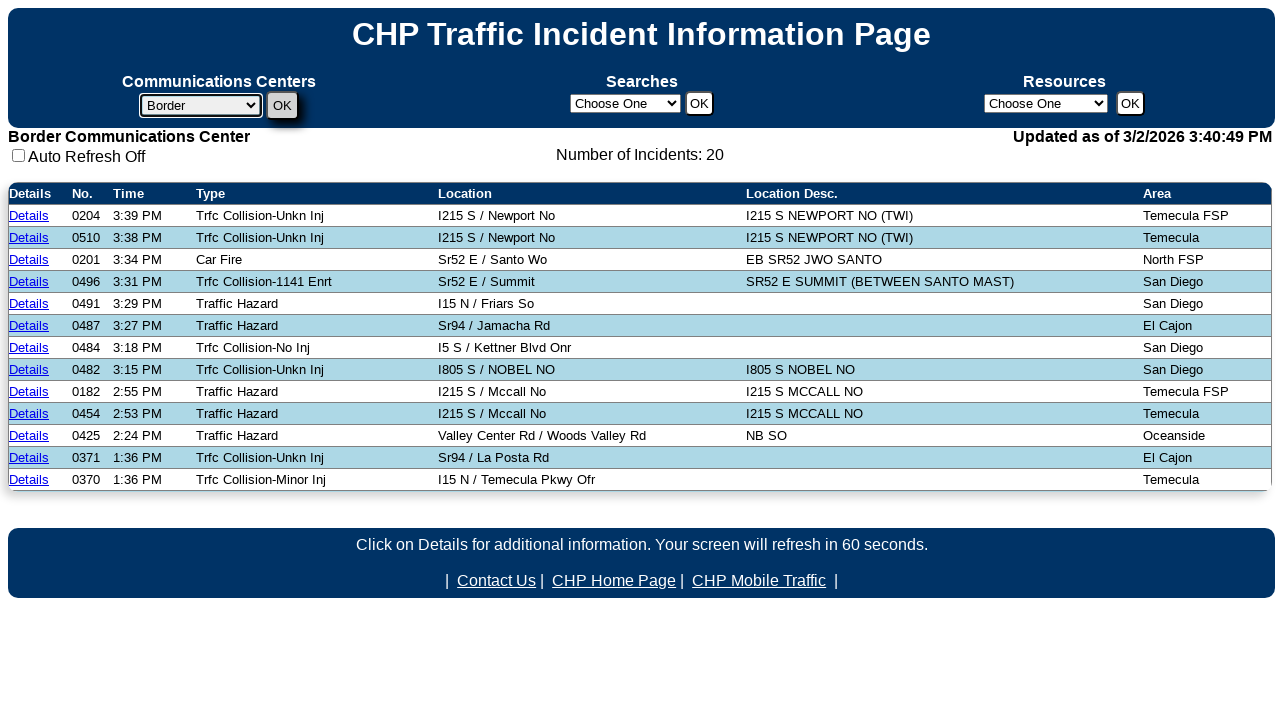

Incidents table loaded on page
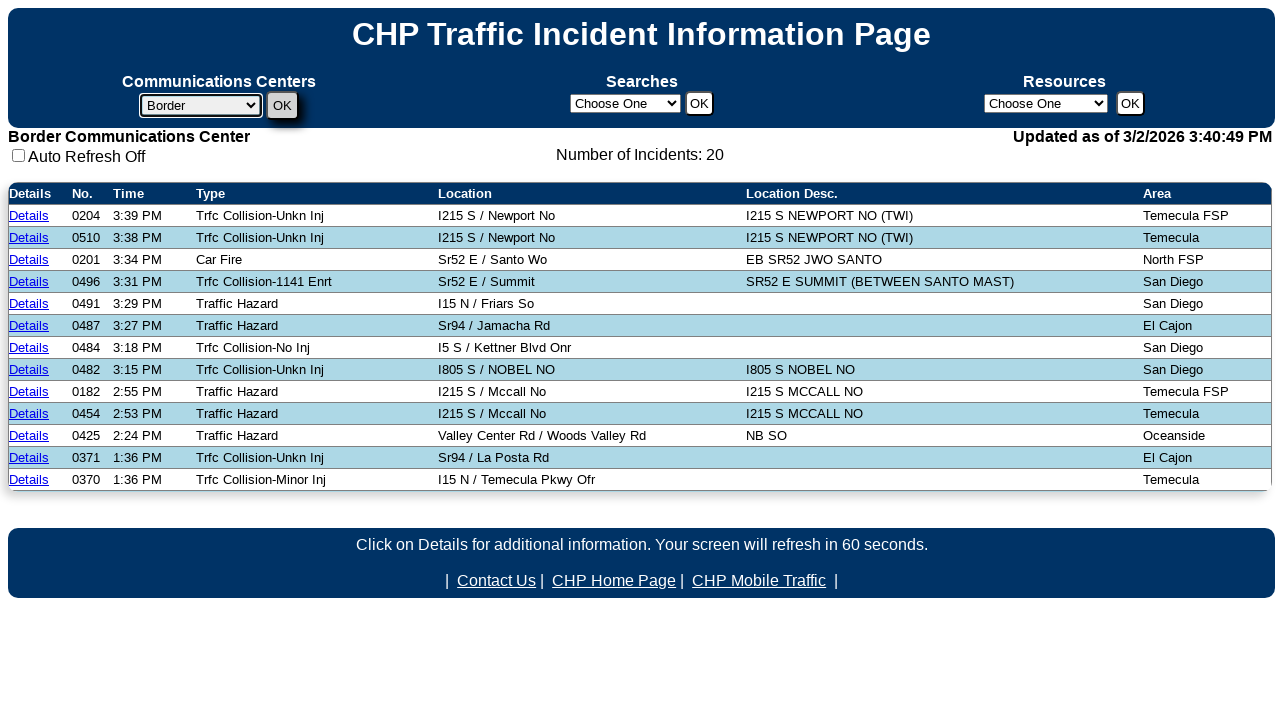

Verified that incidents table contains data rows
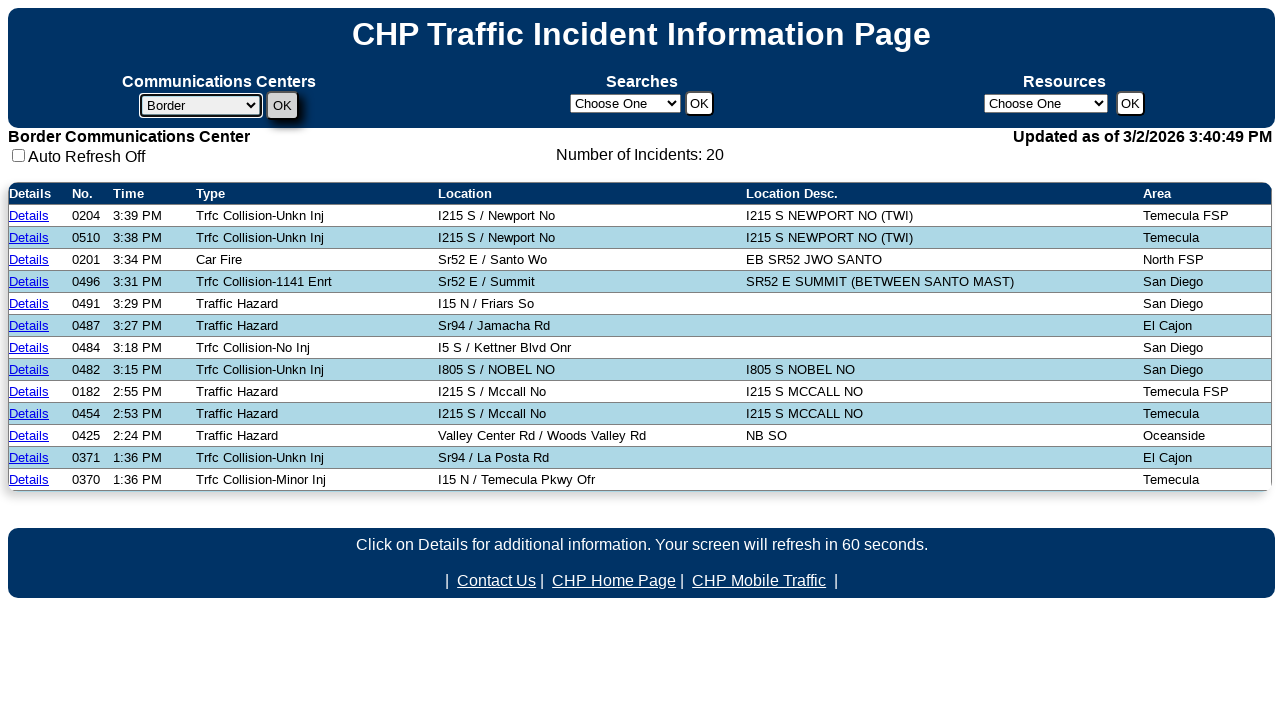

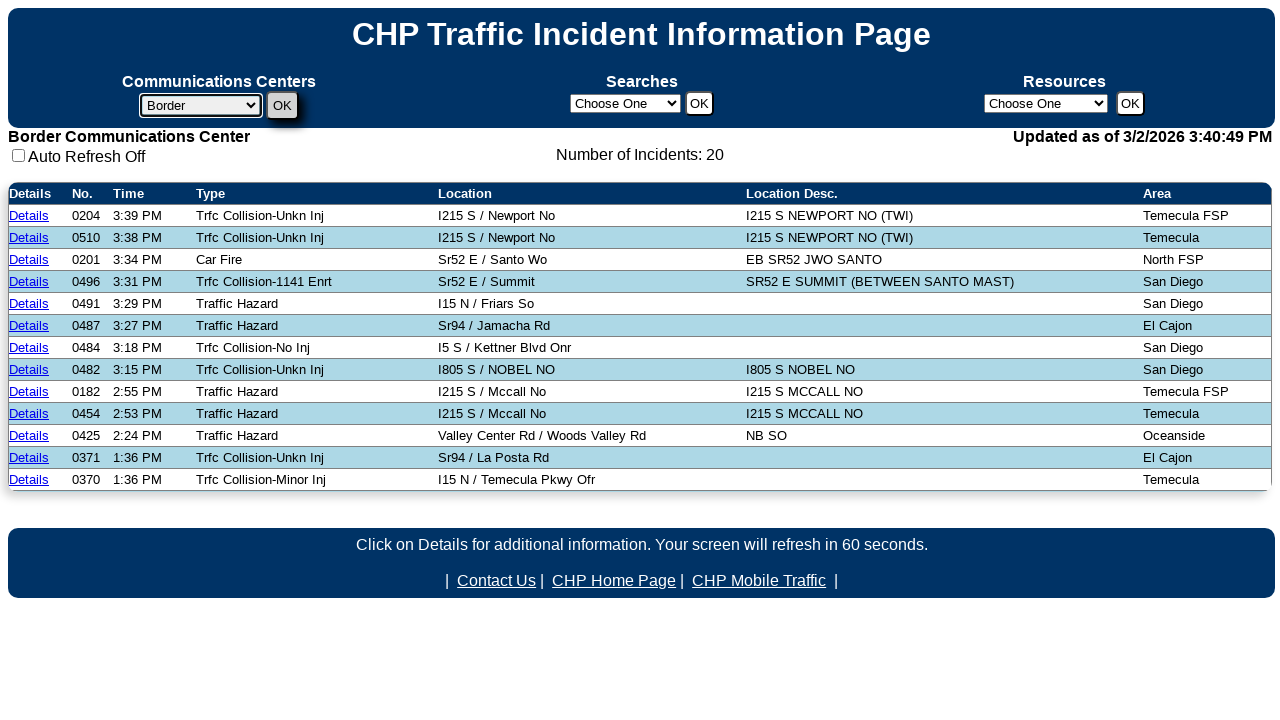